Clicks on the "Help" link in the footer

Starting URL: https://gmail.com

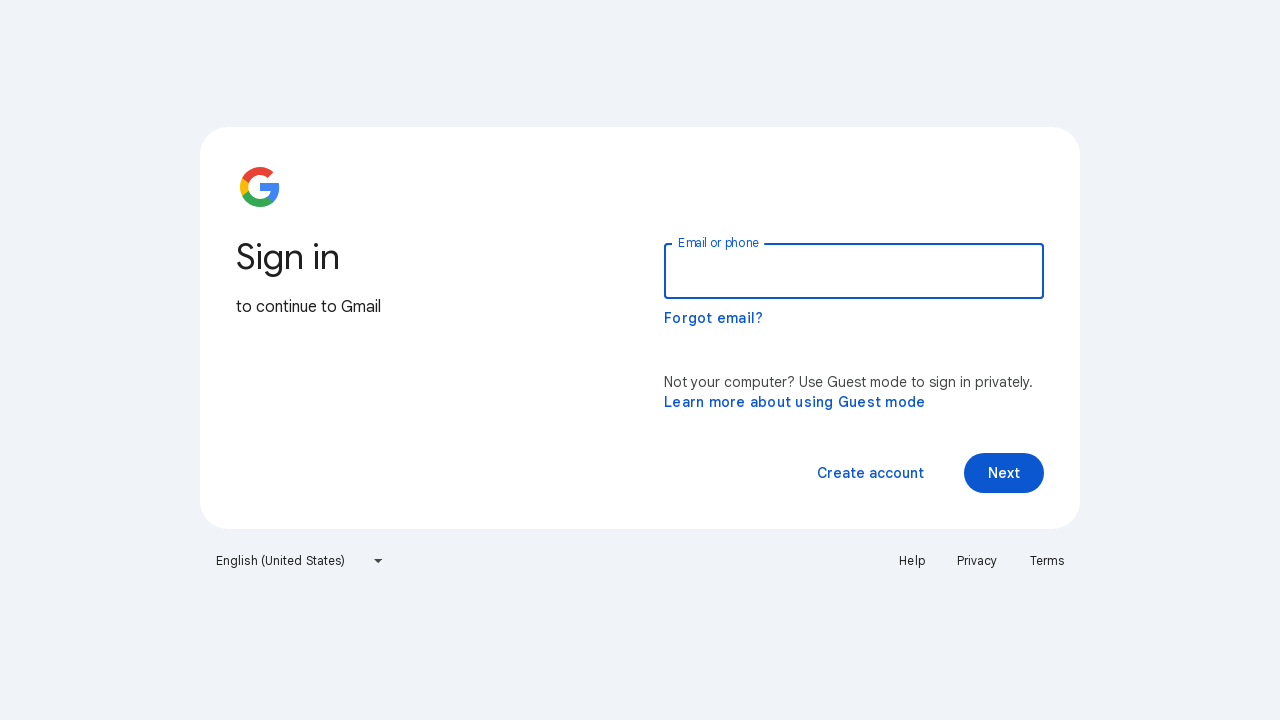

Retrieved all links from the page
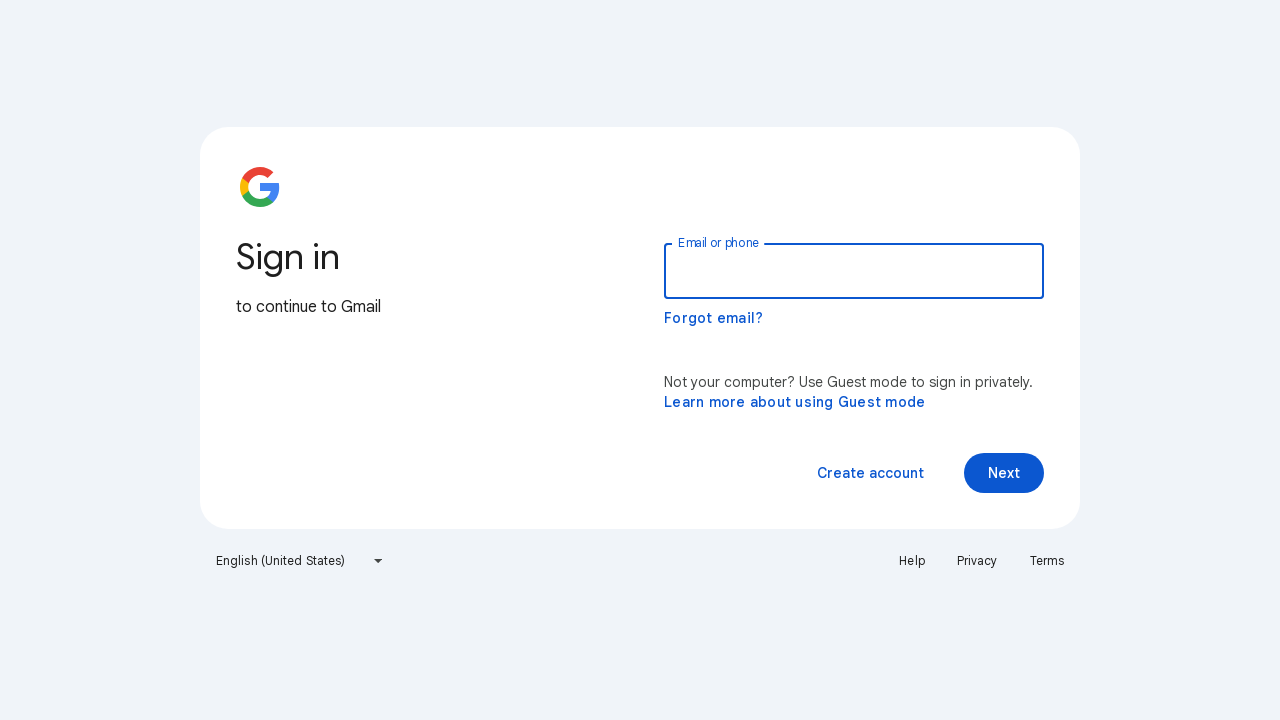

Clicked the 'Help' link in the footer
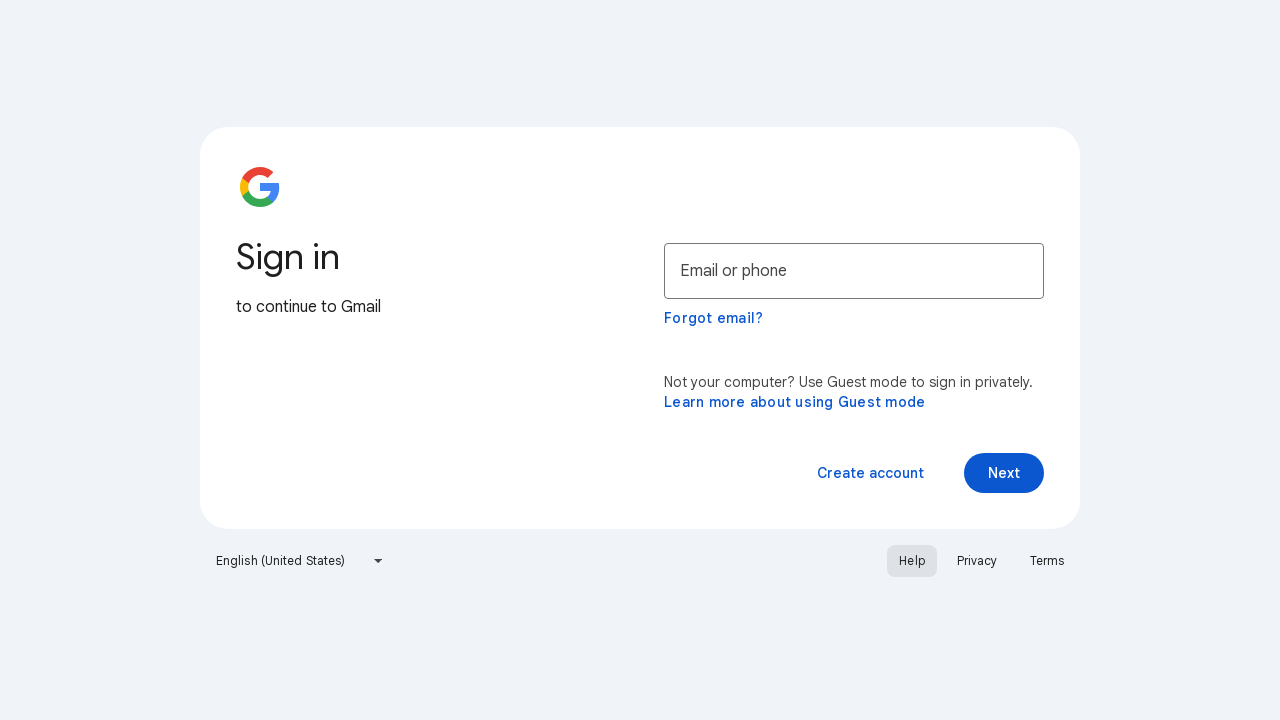

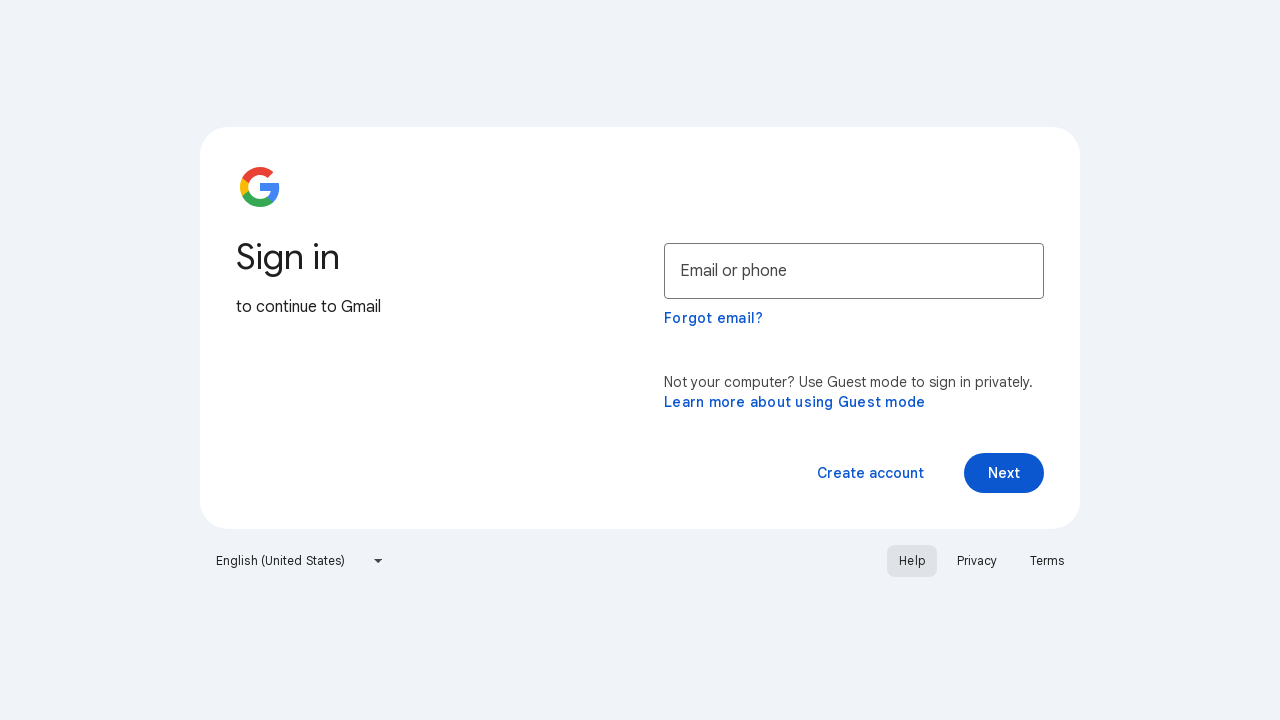